Tests a practice form by filling in personal details including name, email, phone, date of birth, subject, selecting hobbies and gender, and submitting the form.

Starting URL: https://www.tutorialspoint.com/selenium/practice/selenium_automation_practice.php

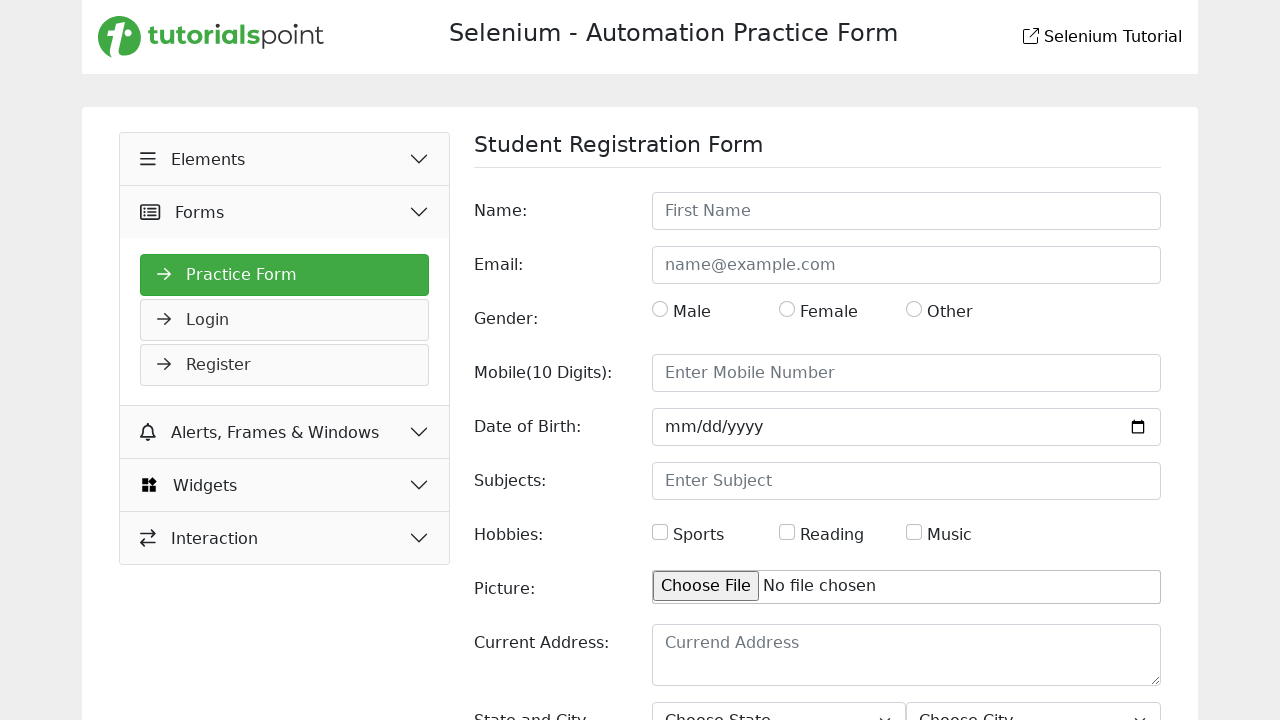

Page fully loaded with networkidle state
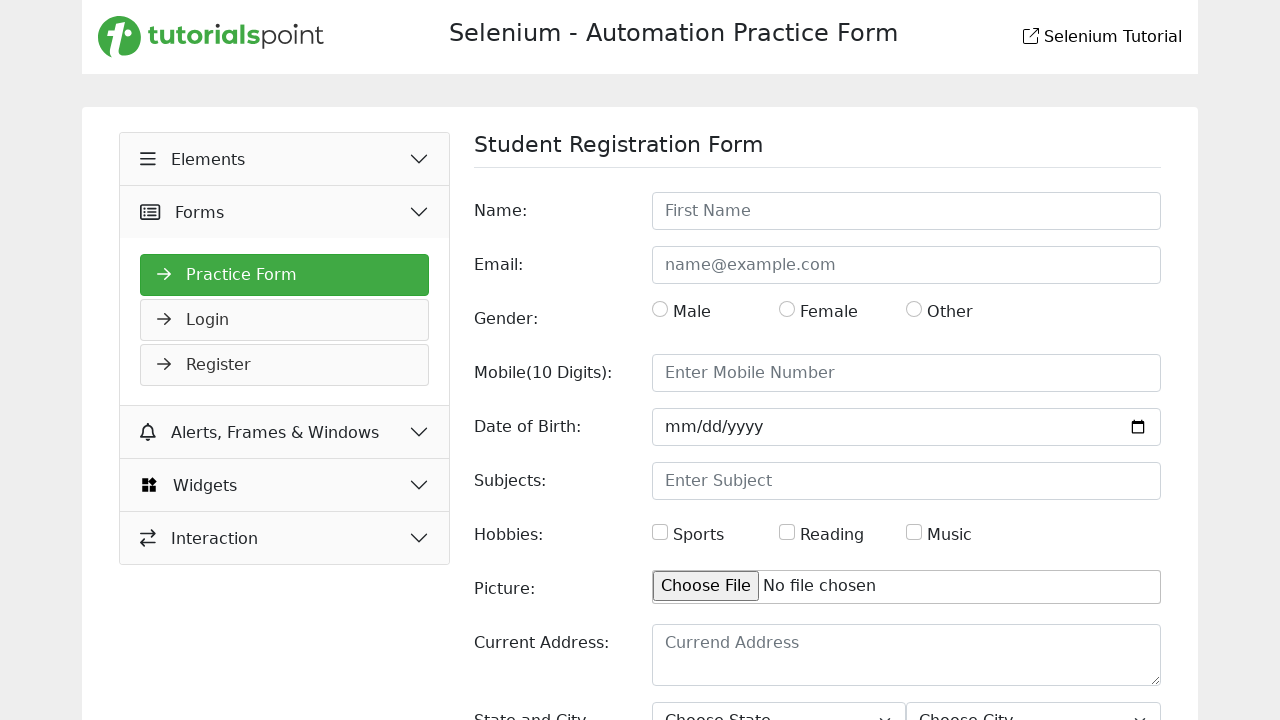

Name field selector is visible
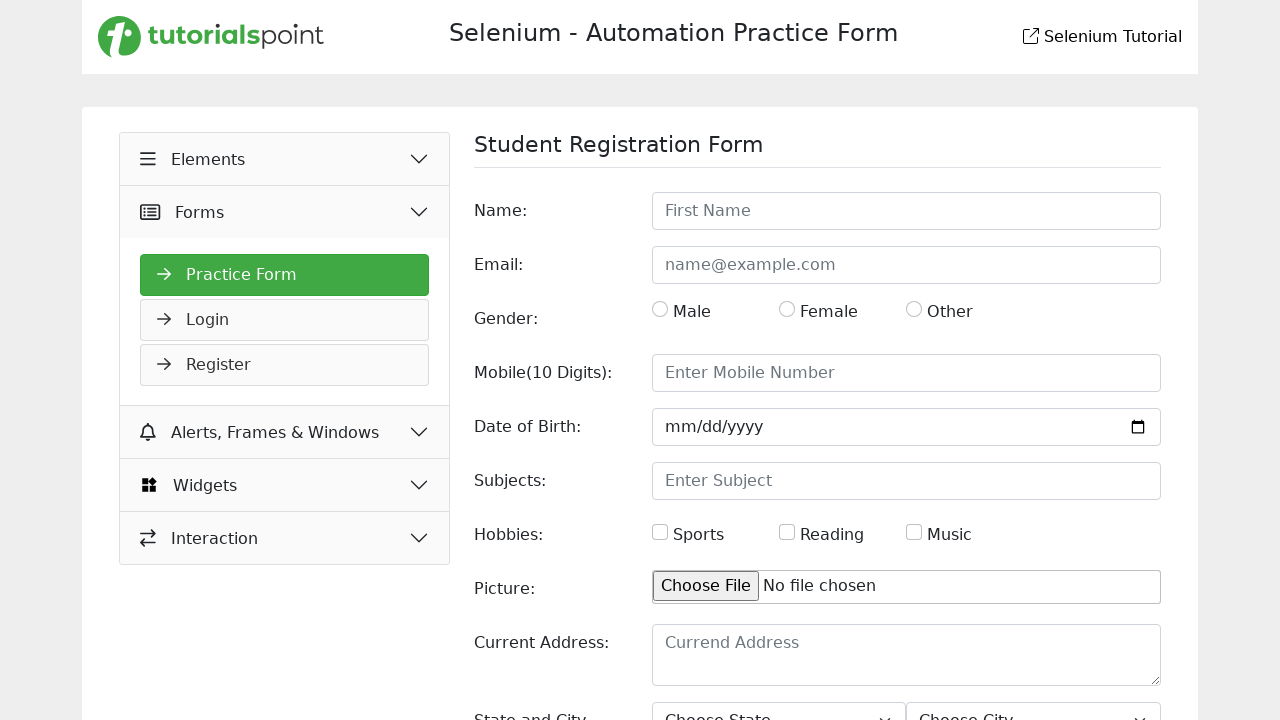

Waited for name field to be visible
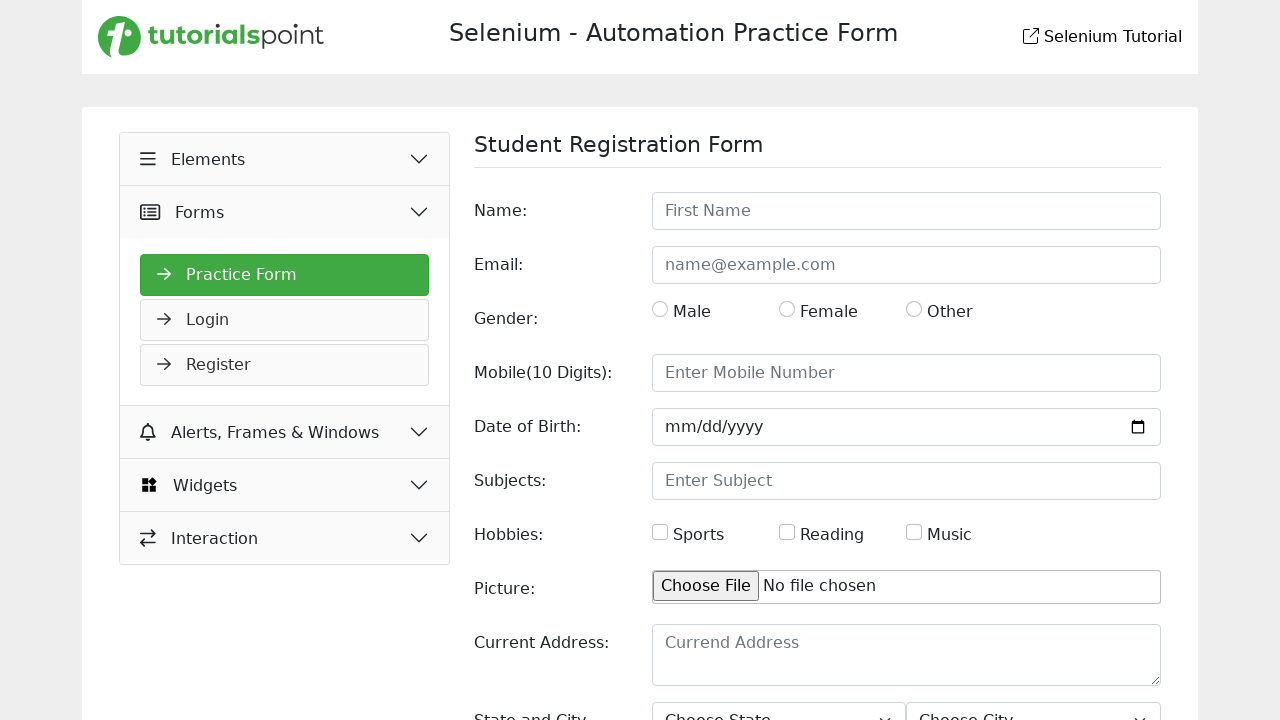

Filled first name field with 'John' on #name
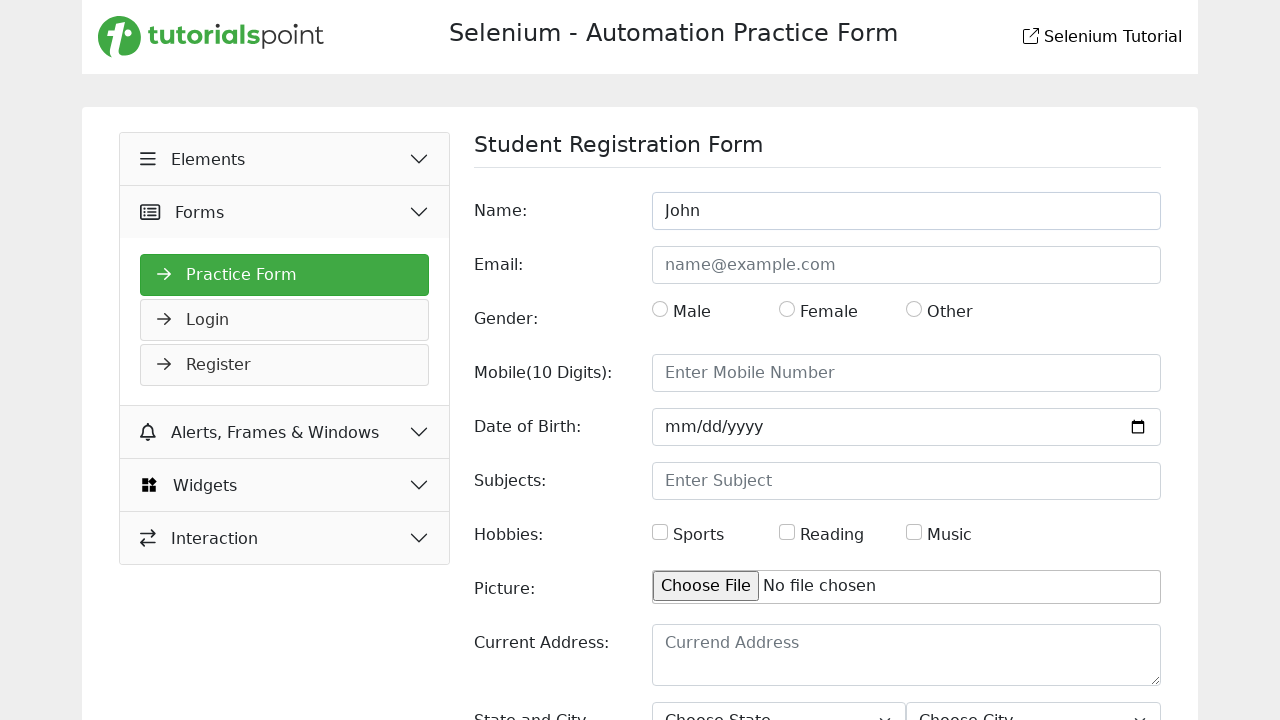

Waited for email field to be visible
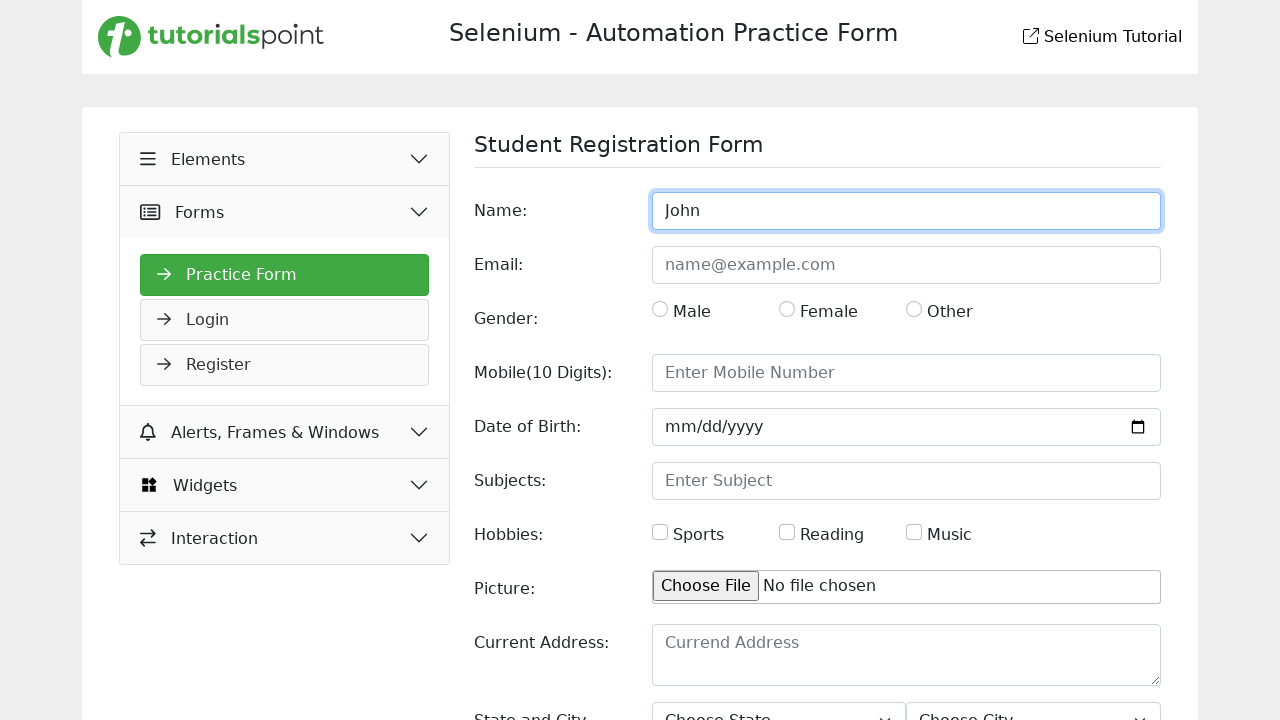

Filled email field with 'john.doe@example.com' on #email
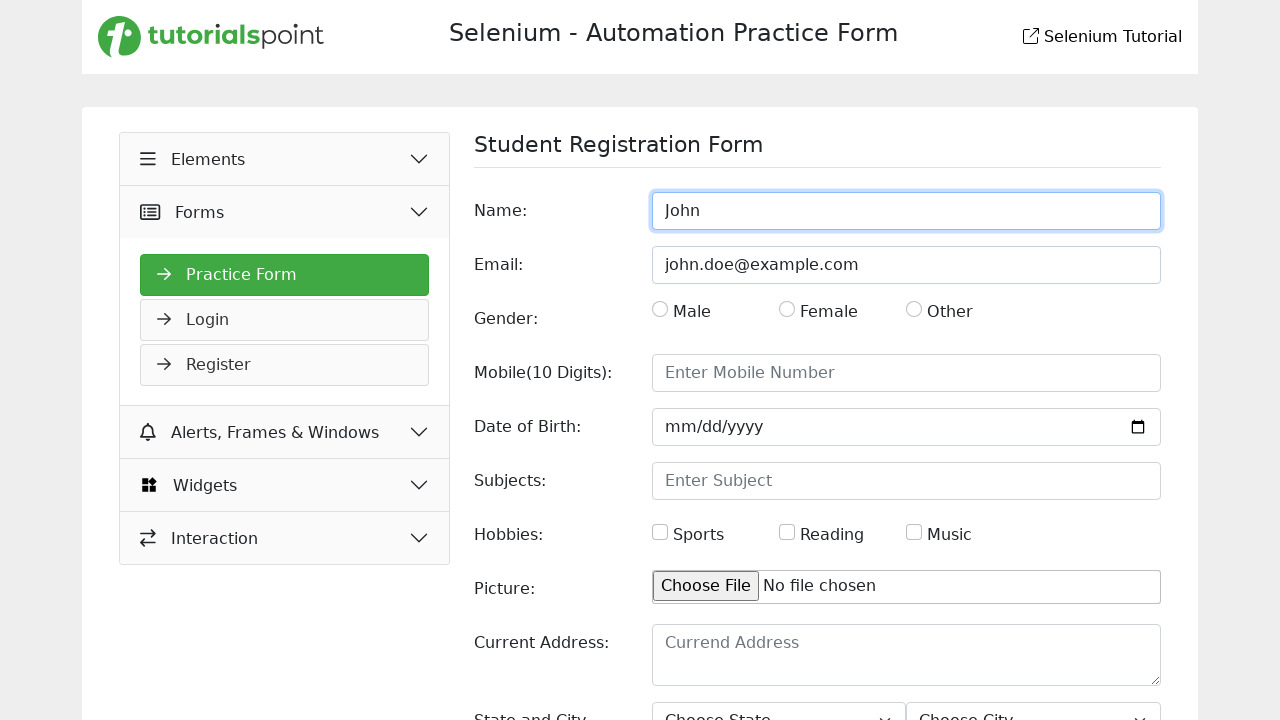

Selected Male gender radio button at (660, 309) on input[name='gender'] >> nth=0
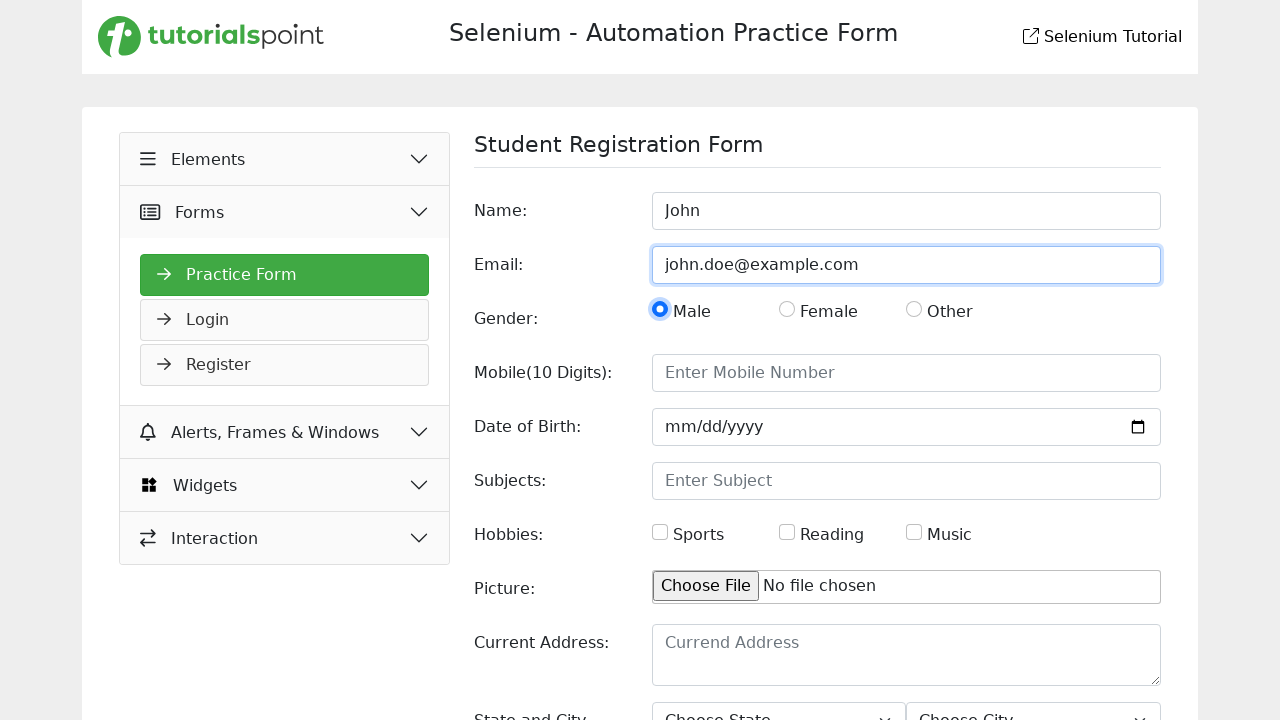

Waited for mobile field to be visible
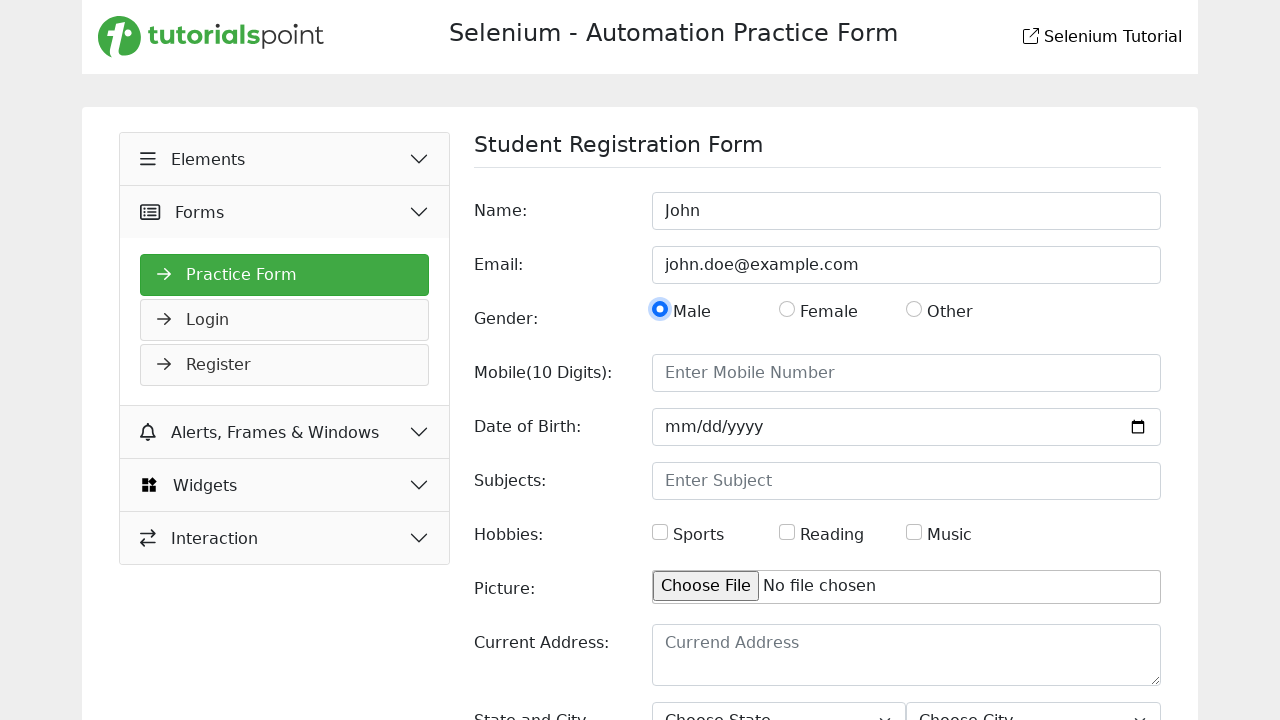

Filled phone number field with '1234567890' on #mobile
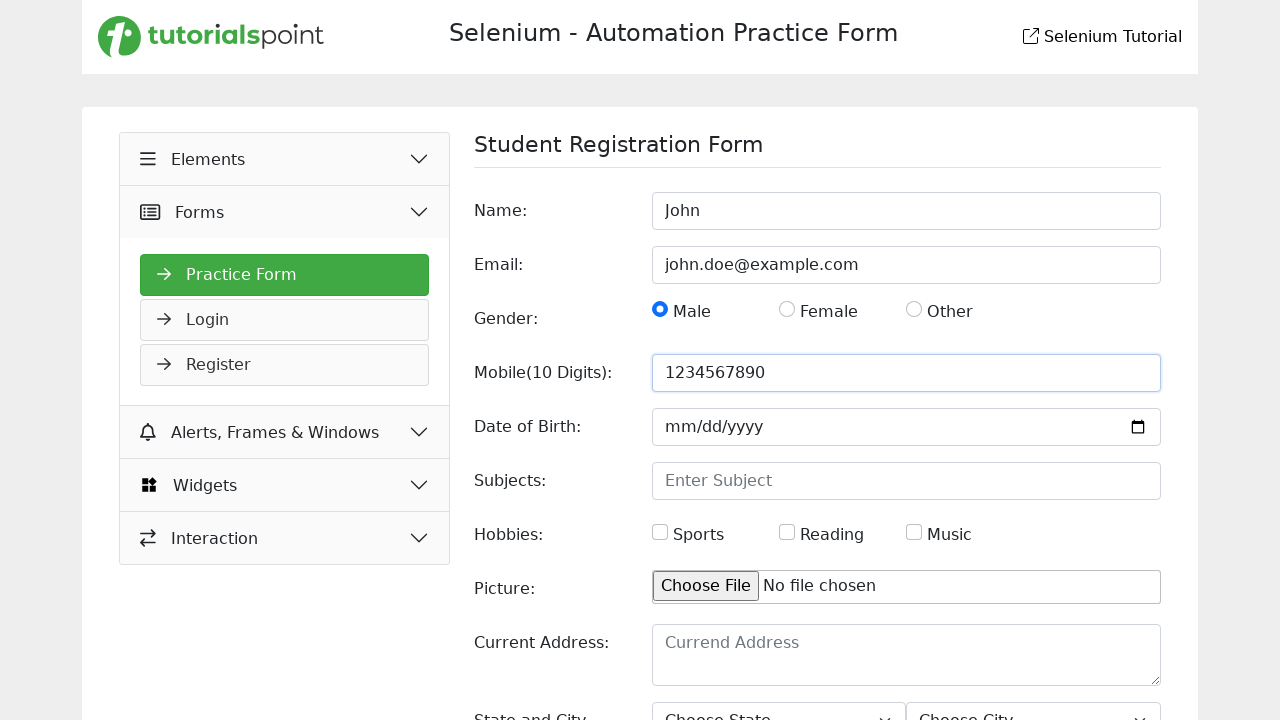

Waited for date of birth field to be visible
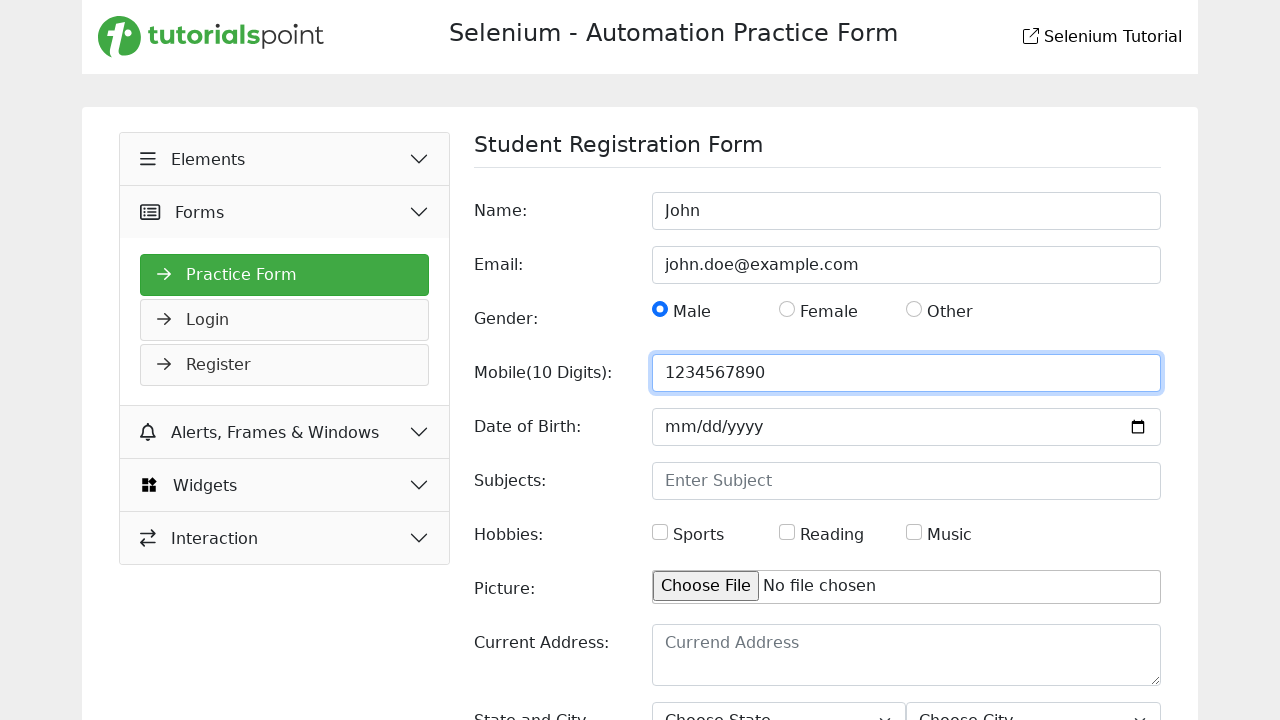

Filled date of birth field with '1990-07-09' on #dob
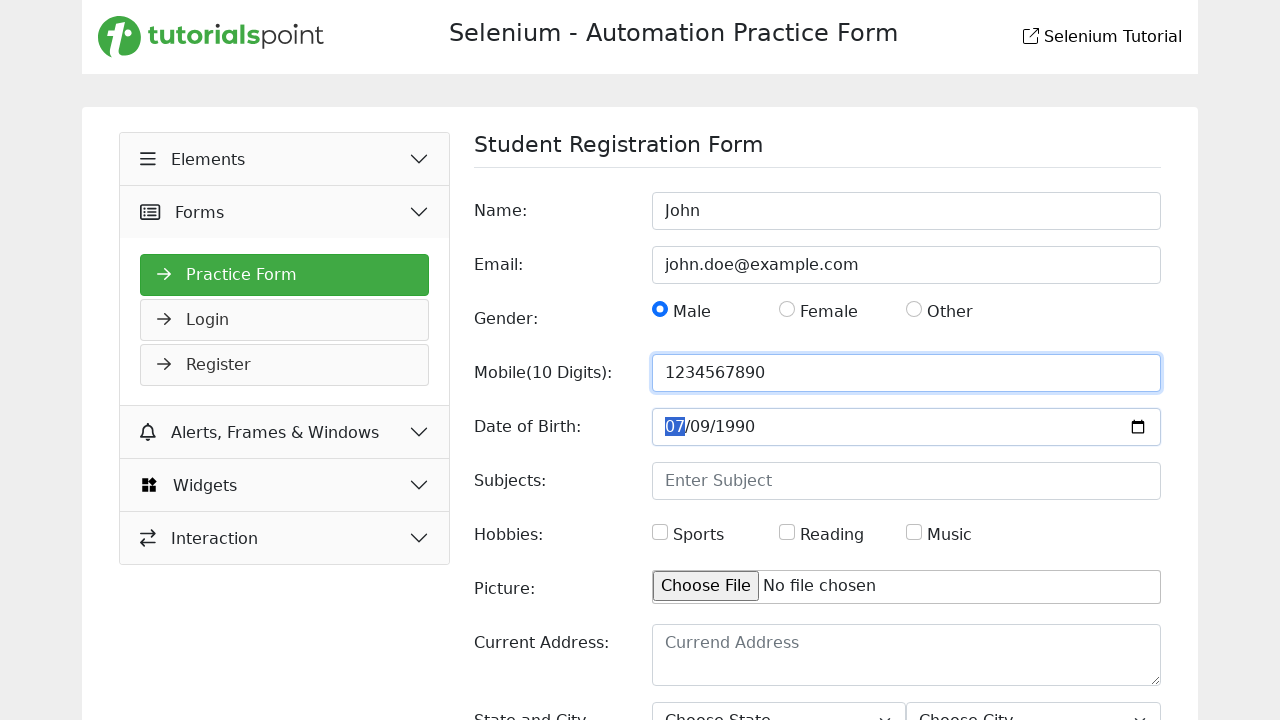

Filled subject field with 'English' on #subjects
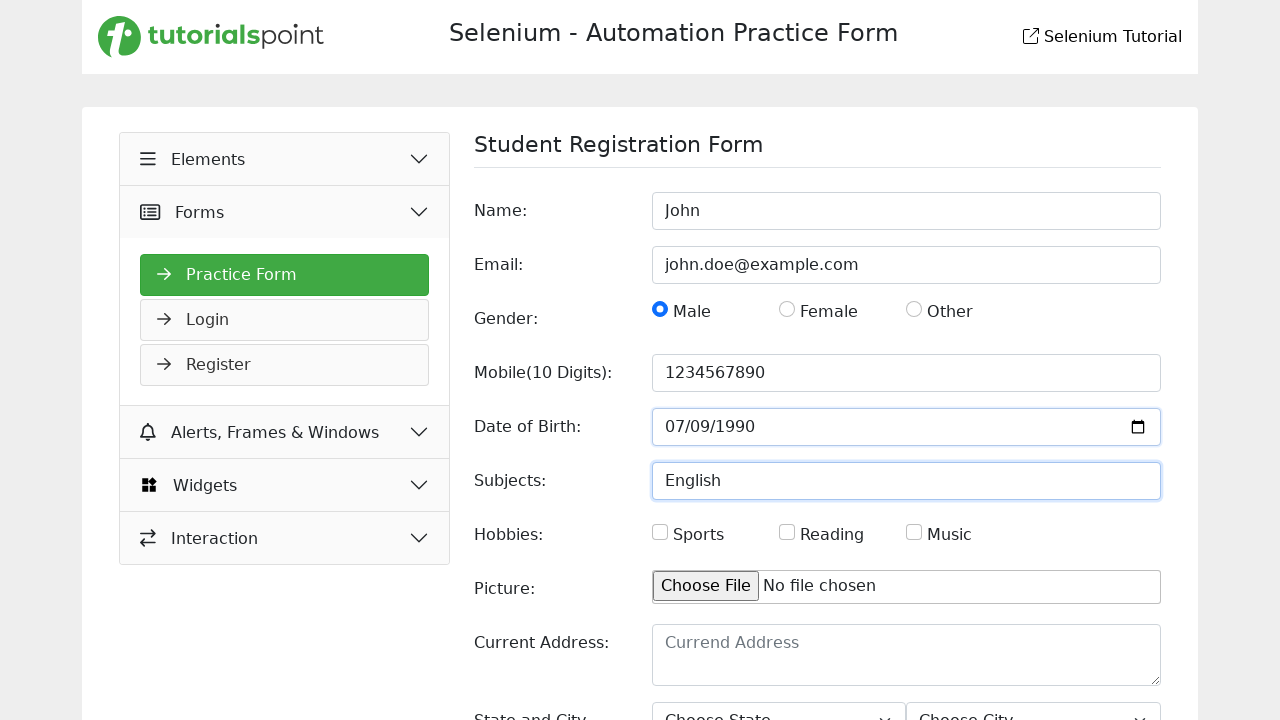

Checked first hobby checkbox at (660, 532) on input[type='checkbox'].form-check-input >> nth=0
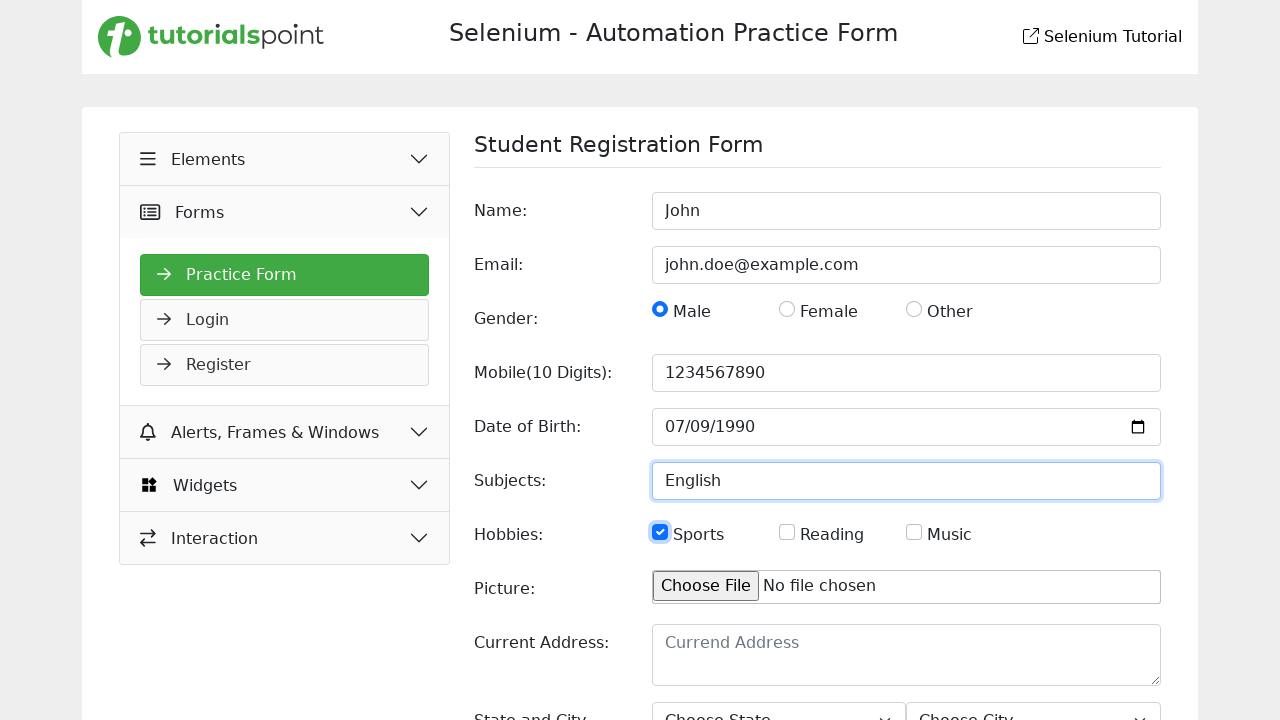

Checked third hobby checkbox at (914, 532) on input[type='checkbox'].form-check-input >> nth=2
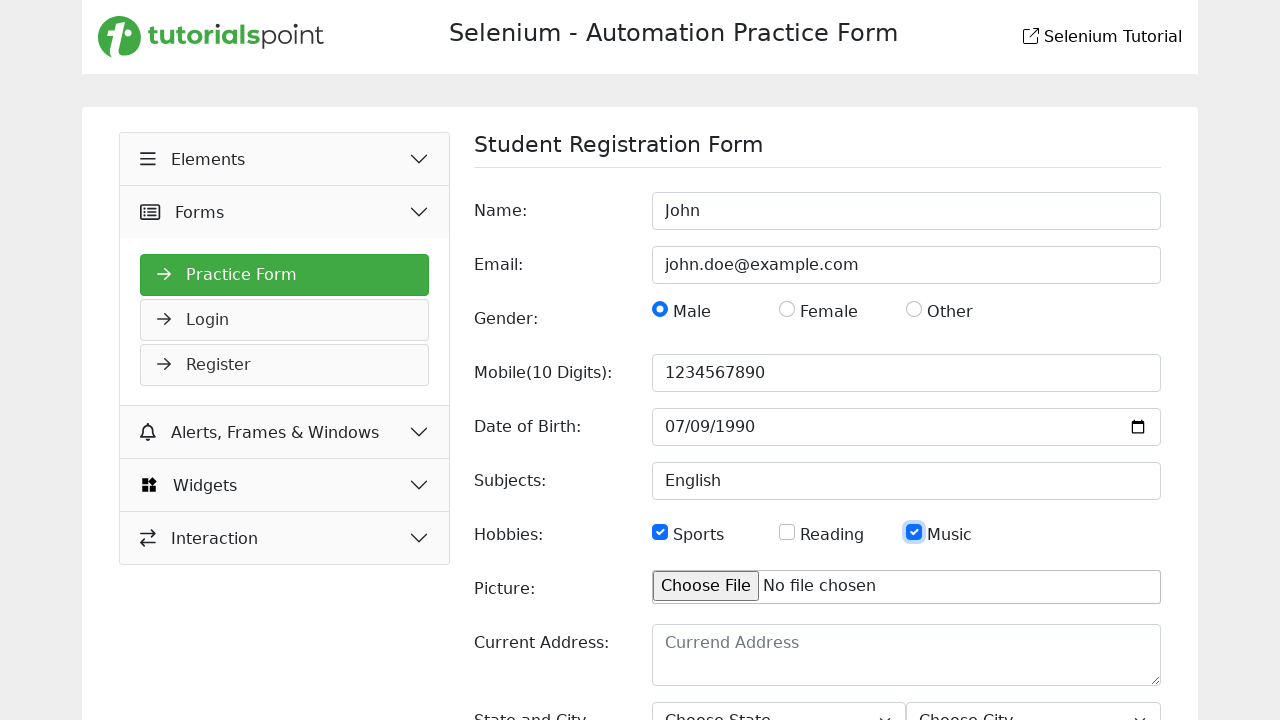

Filled address field with '123 Main Street, City, State' on textarea#picture
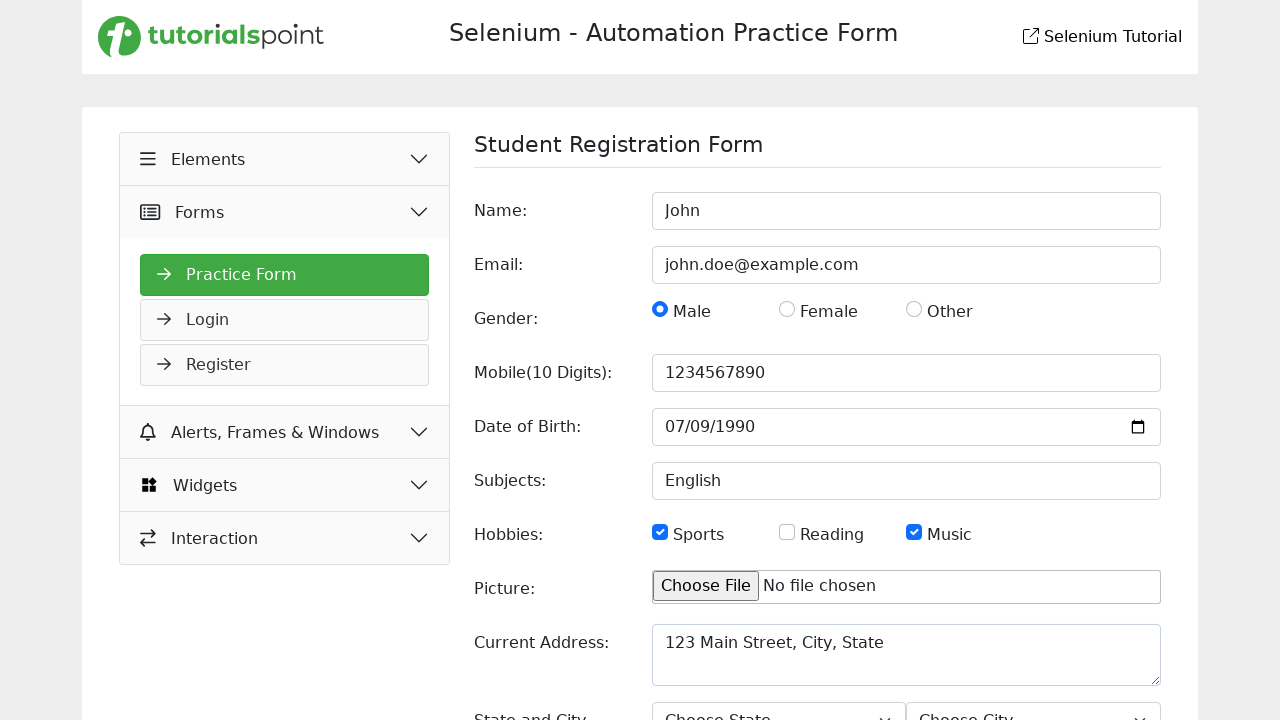

Clicked state dropdown at (779, 701) on #state
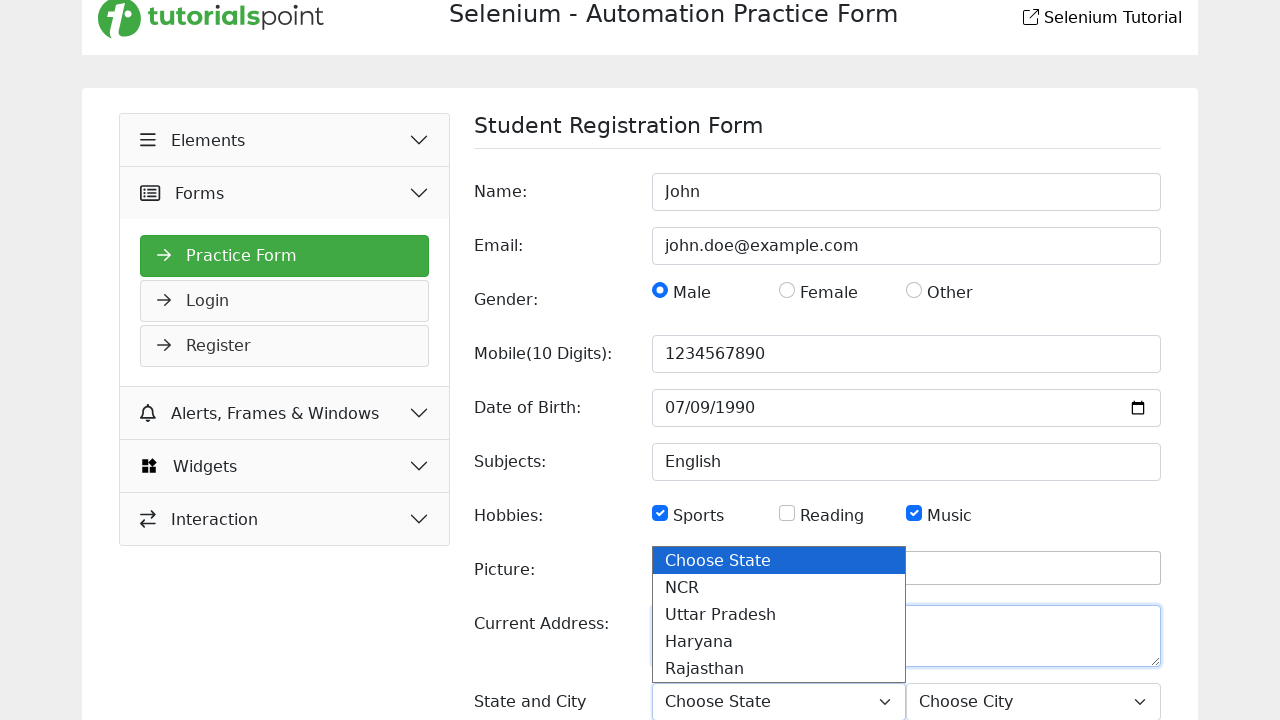

Selected 'NCR' from state dropdown on #state
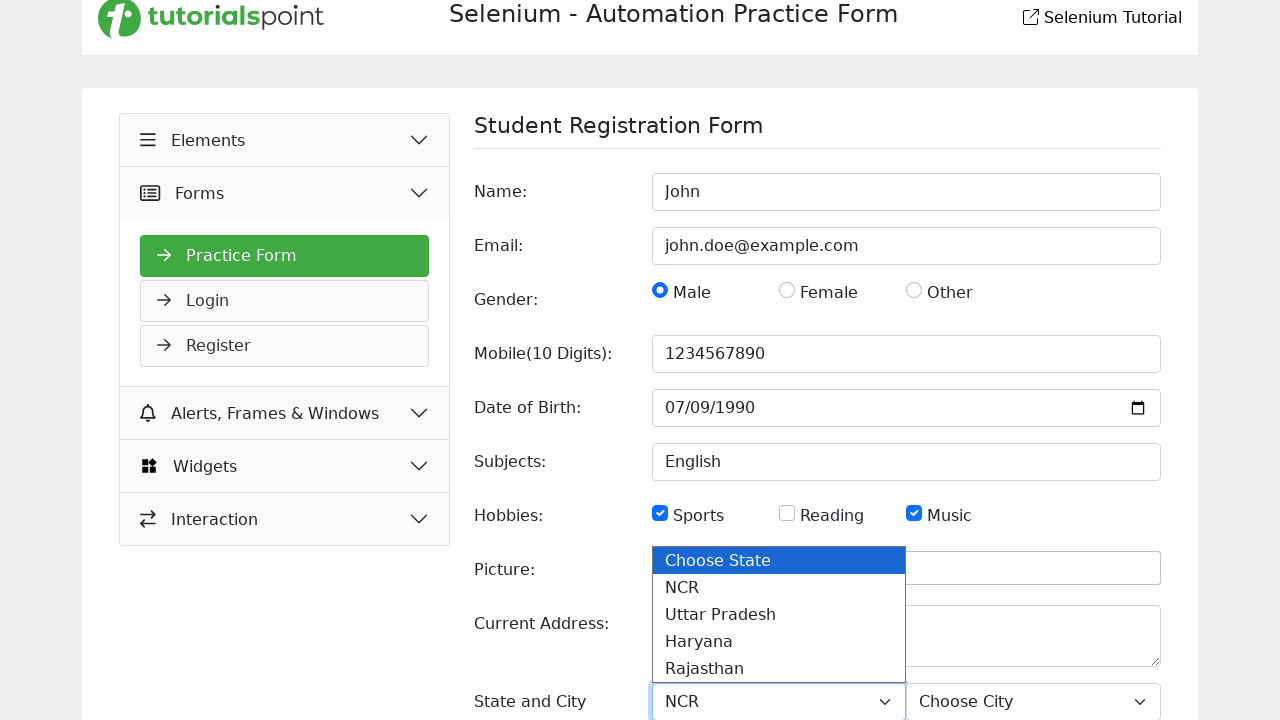

Clicked city dropdown at (1034, 701) on #city
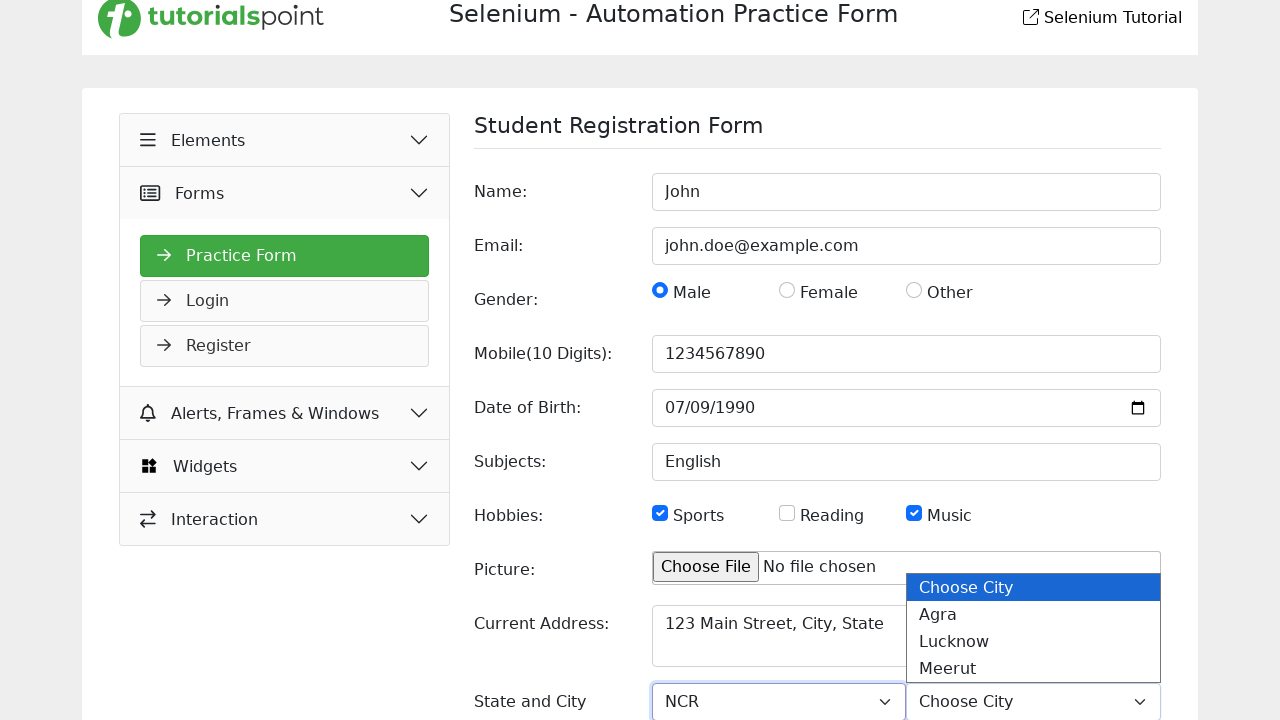

Selected 'Agra' from city dropdown on #city
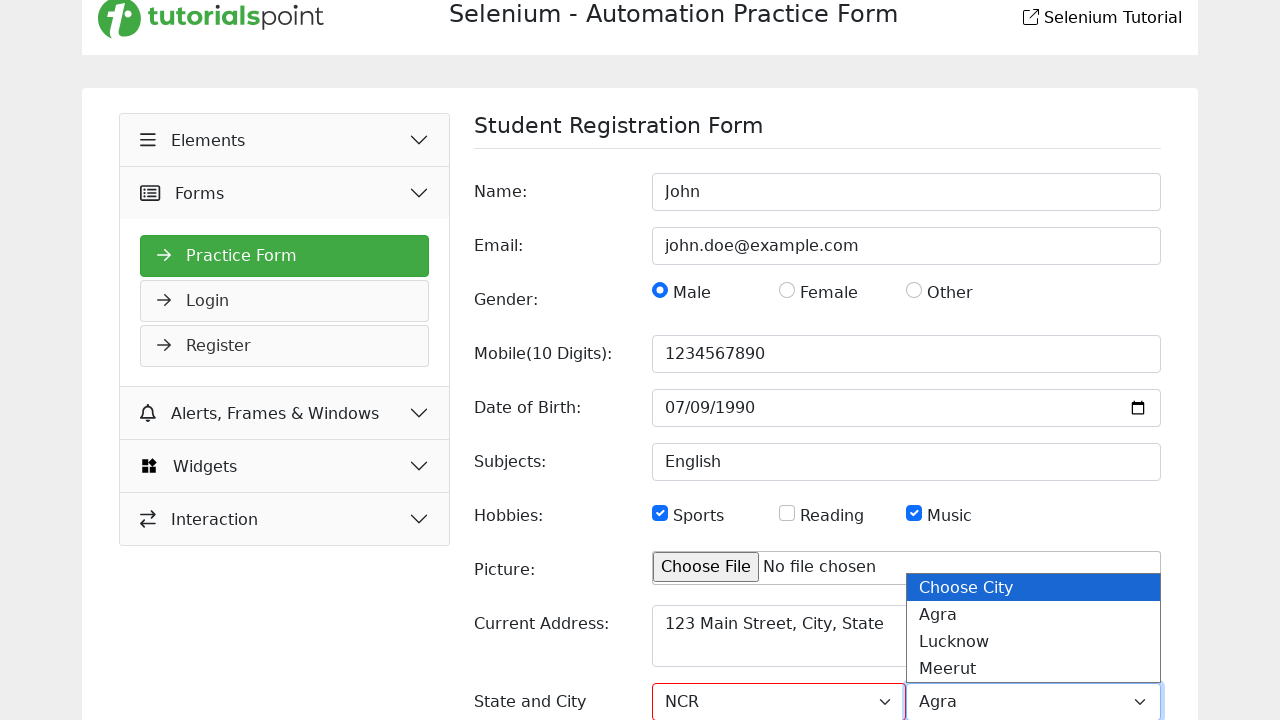

Clicked Login button to submit the form at (1126, 621) on input[value='Login']
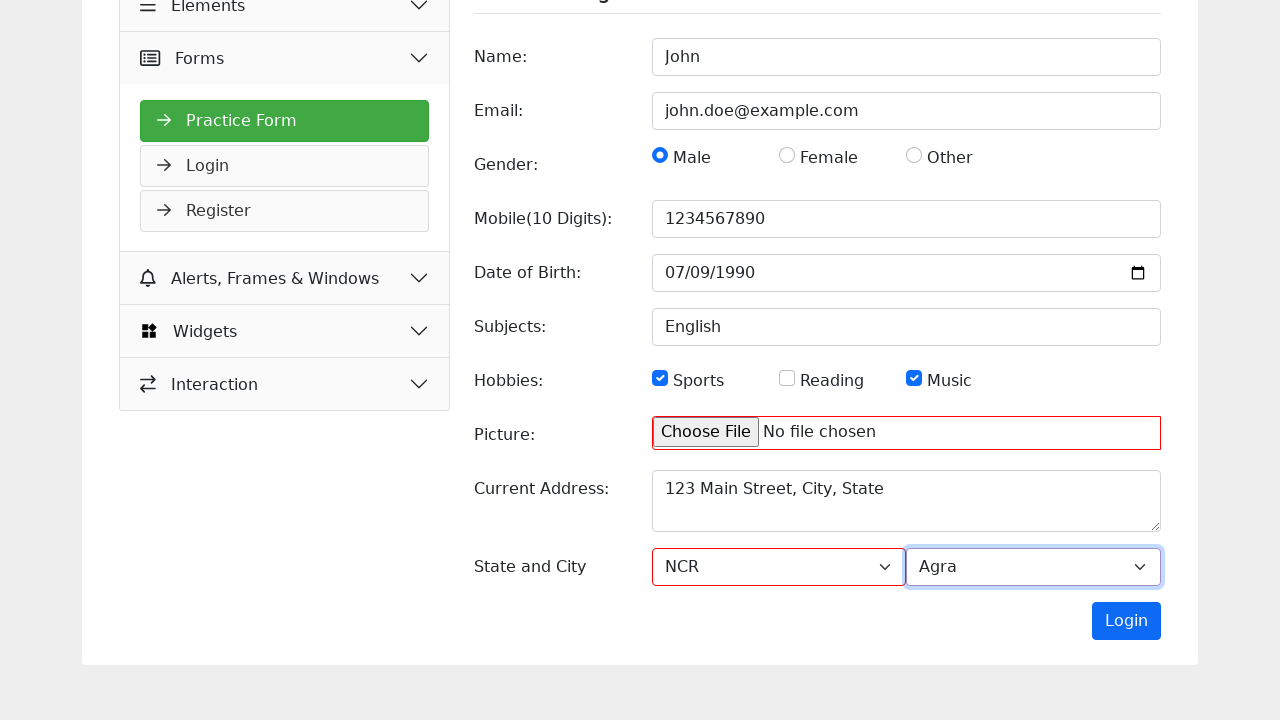

Waited 2 seconds for form submission to complete
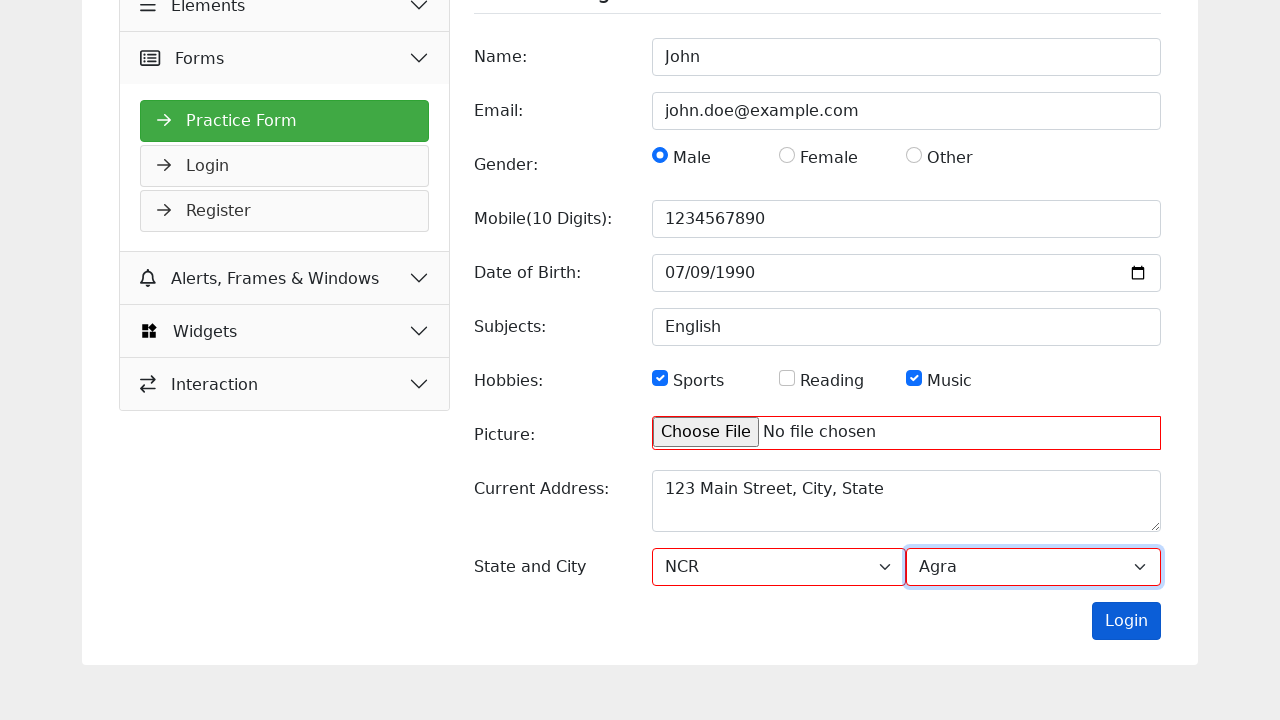

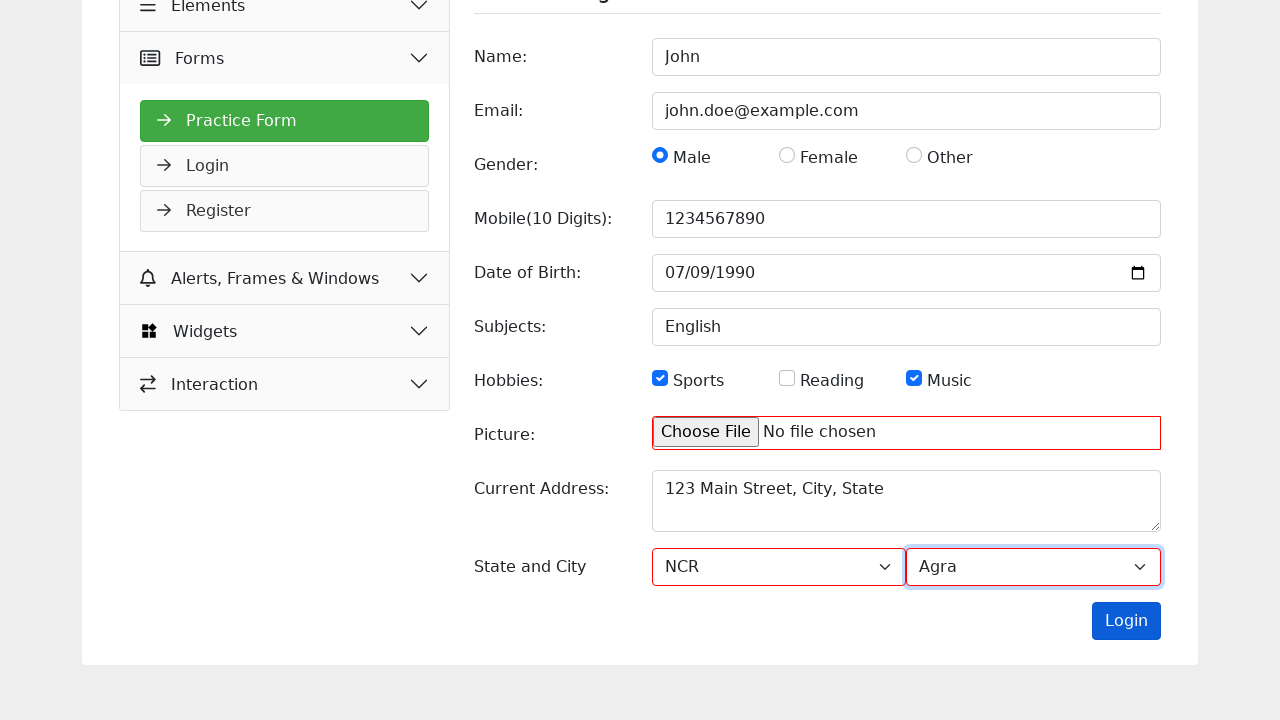